Tests mouse hover functionality by hovering over a menu item to reveal dropdown options

Starting URL: https://demoqa.com/menu/

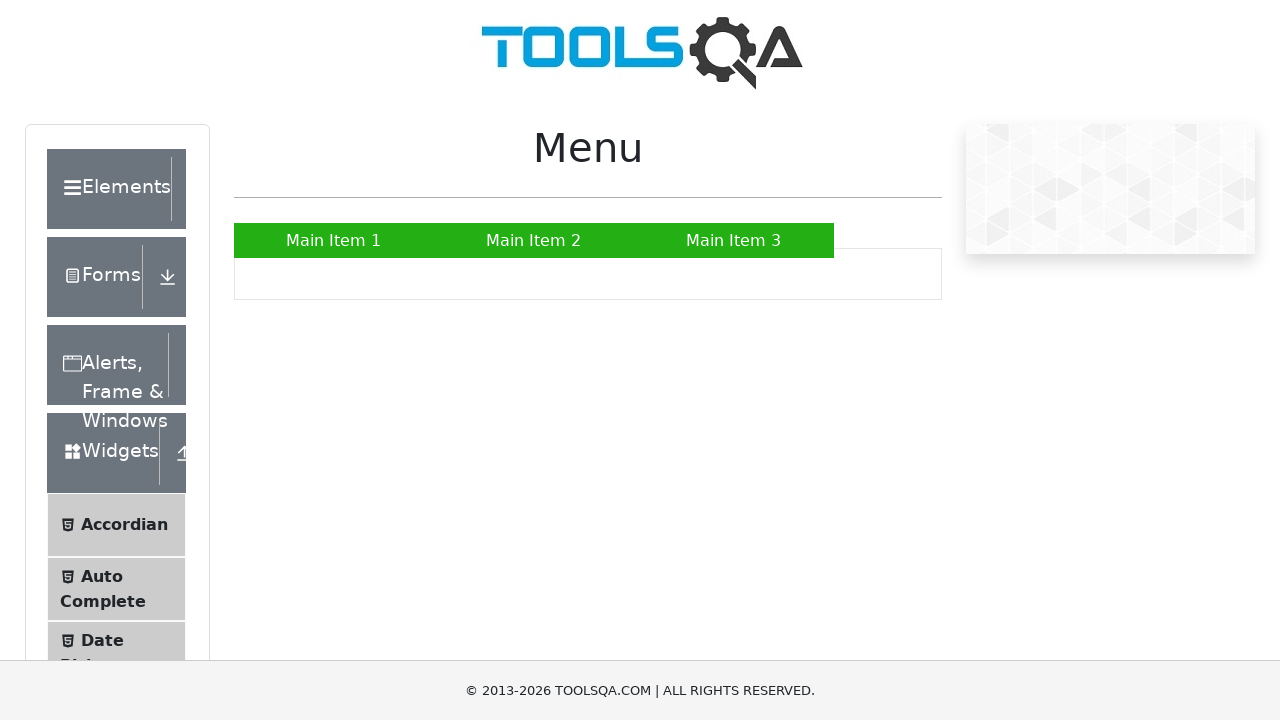

Located menu item 'Main Item 2'
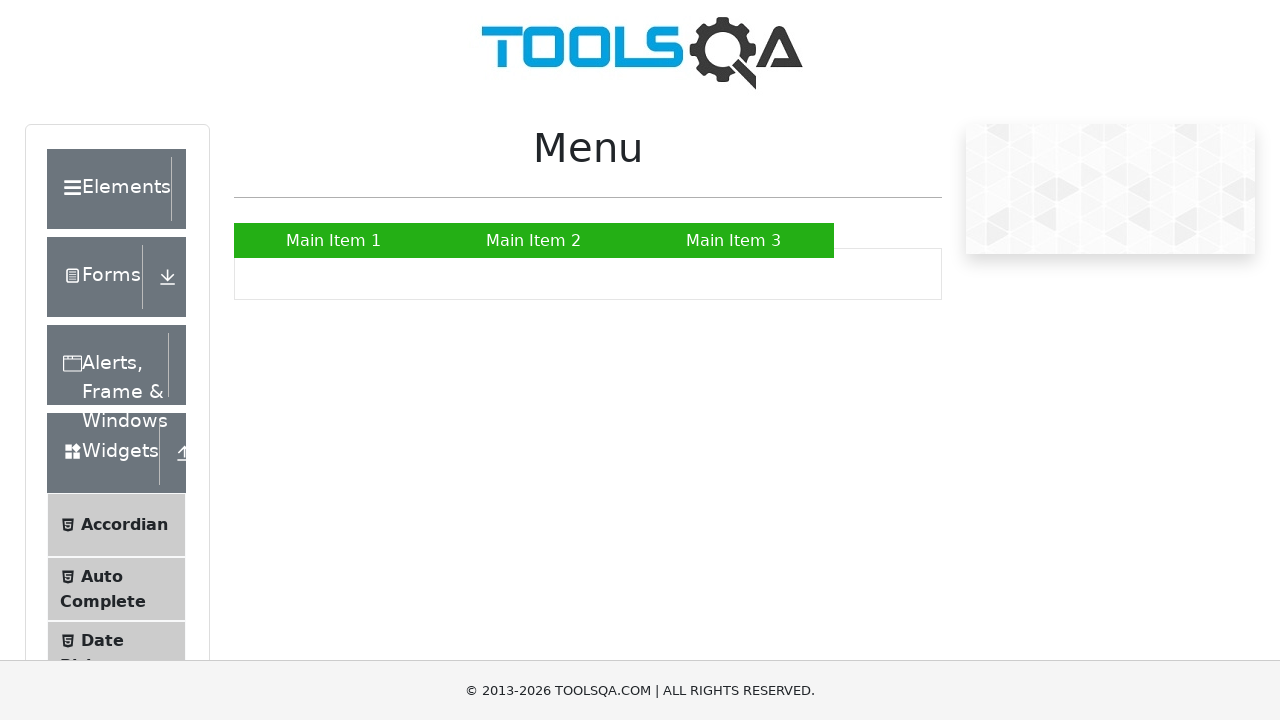

Hovered over 'Main Item 2' menu item to reveal dropdown options at (534, 240) on text='Main Item 2'
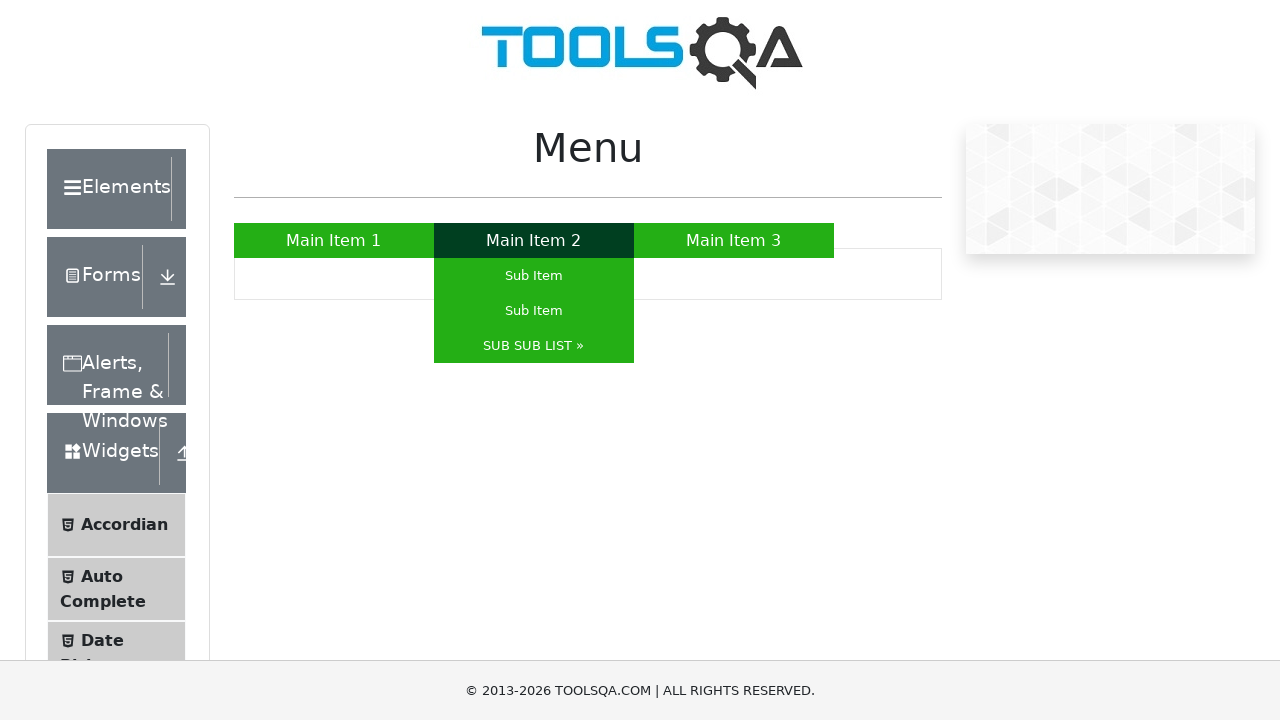

Waited for hover effect to become visible
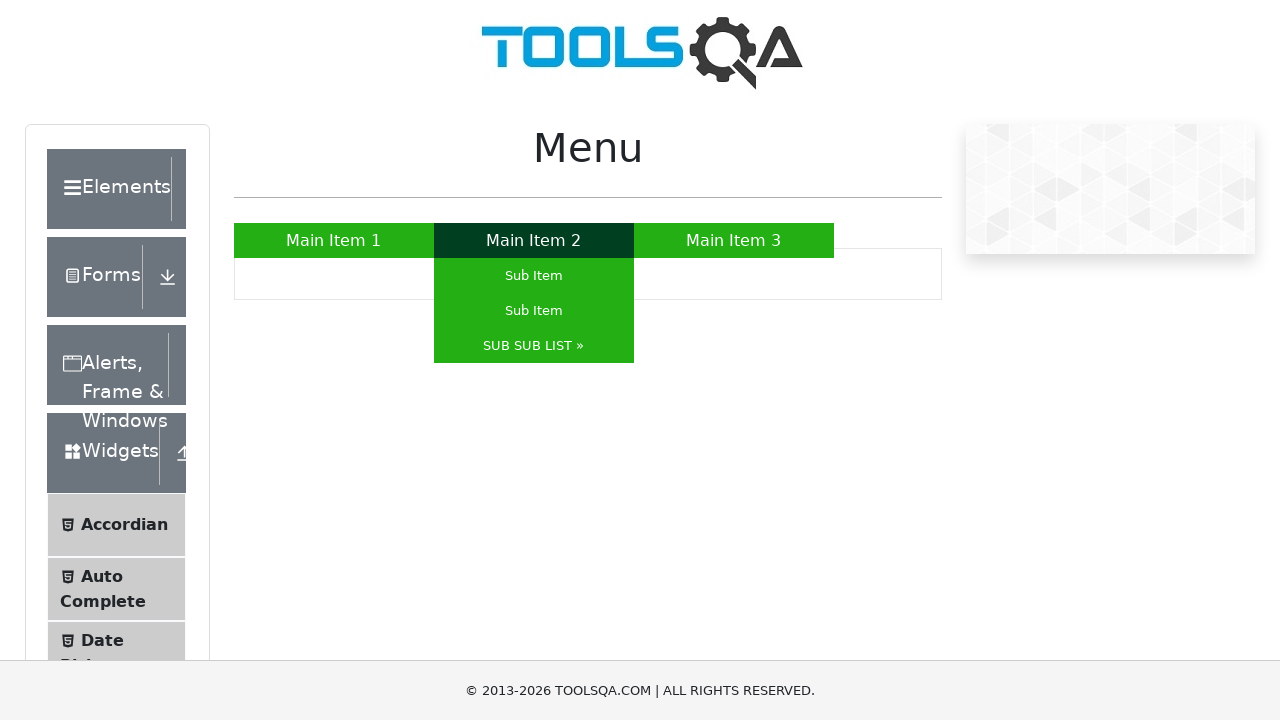

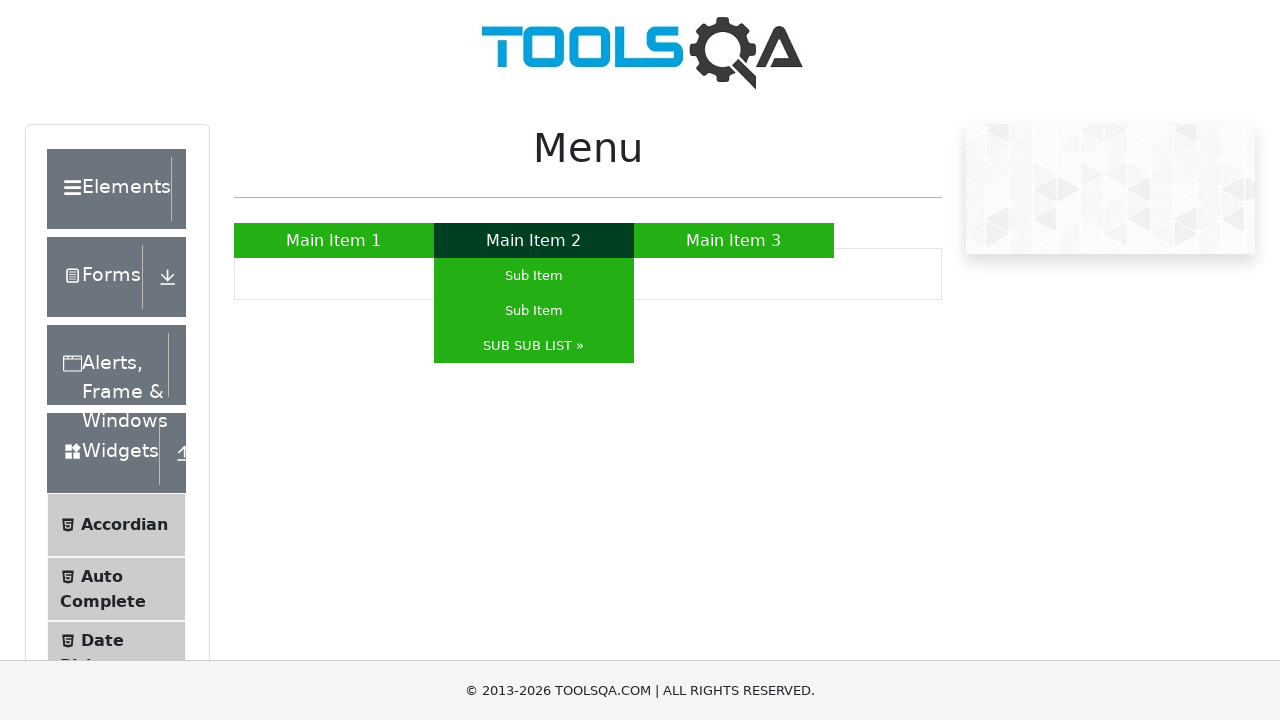